Clicks on checkout button from homepage and verifies checkout form page is displayed

Starting URL: https://webshop-agil-testautomatiserare.netlify.app/

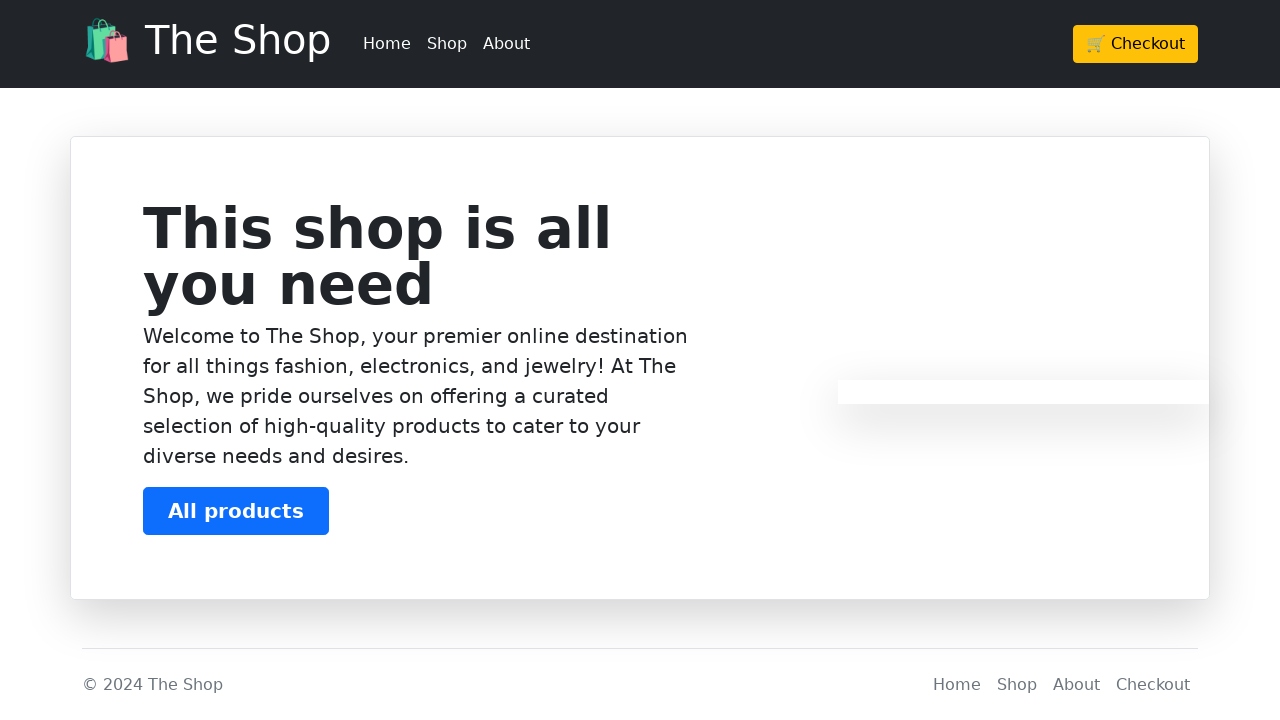

Clicked checkout button in header at (1136, 44) on xpath=/html/body/header/div/div/div/a
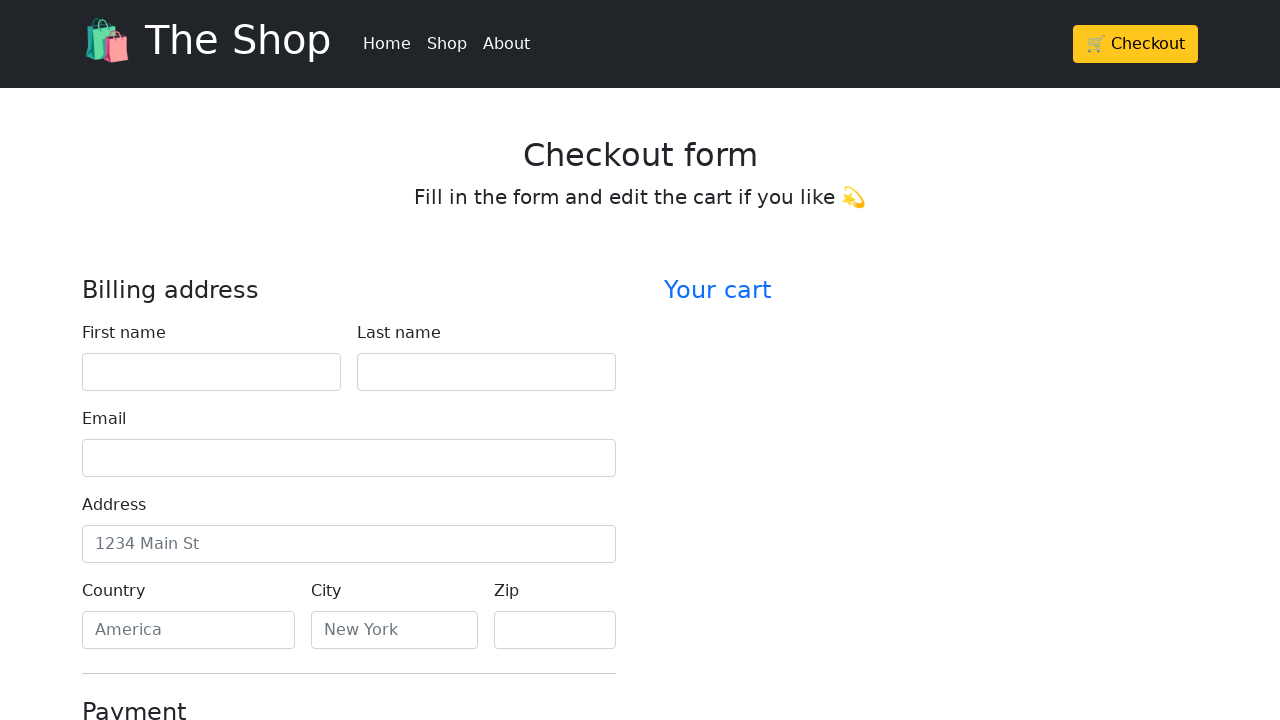

Waited for checkout page to load
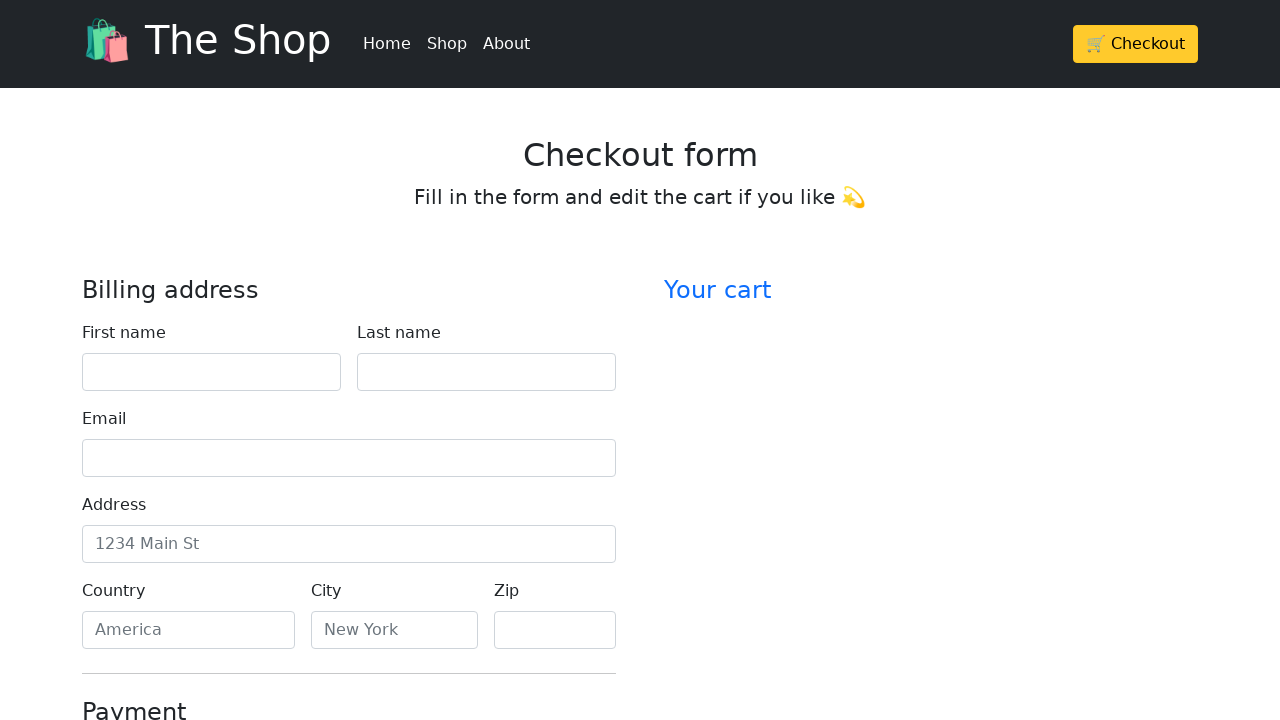

Retrieved checkout form heading text
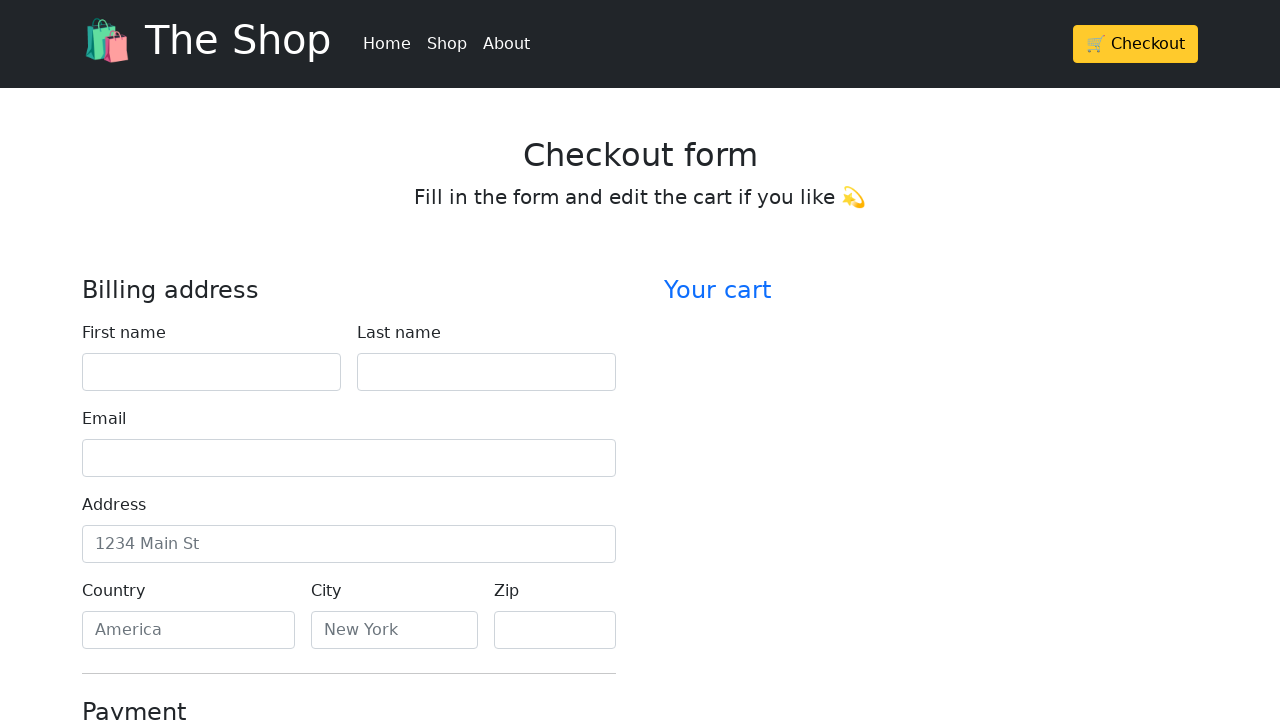

Verified checkout form heading is correct
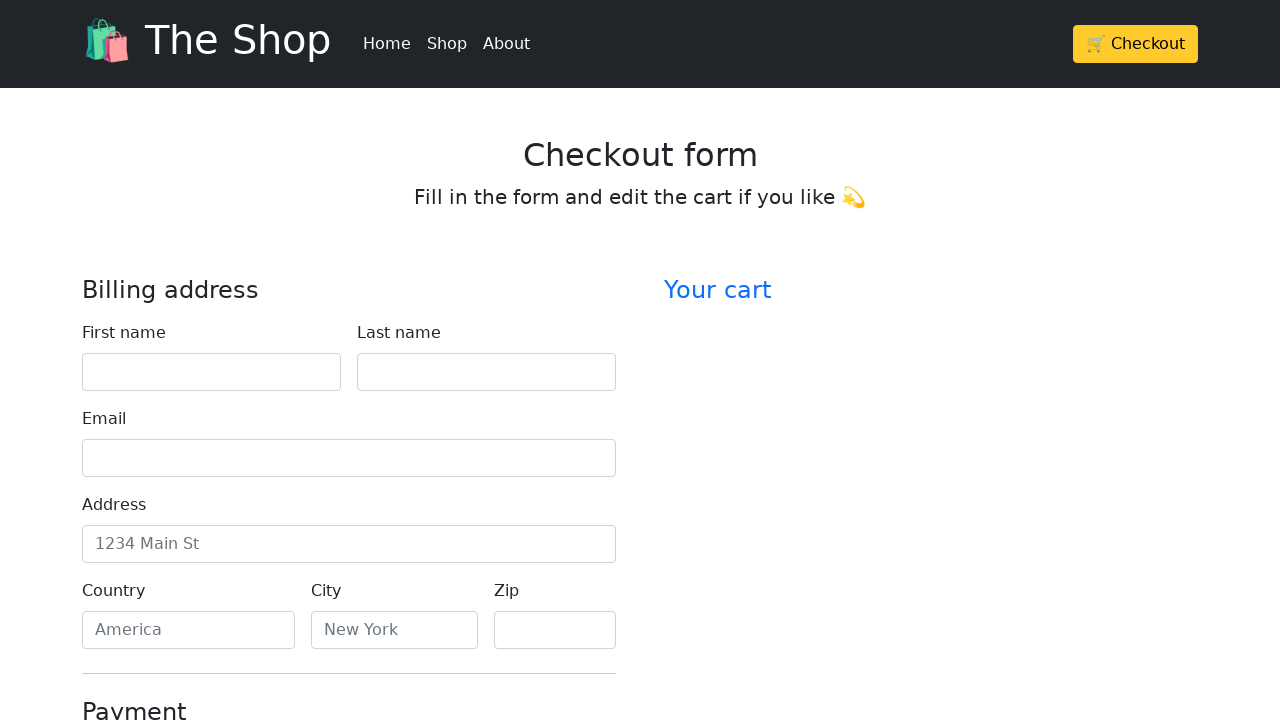

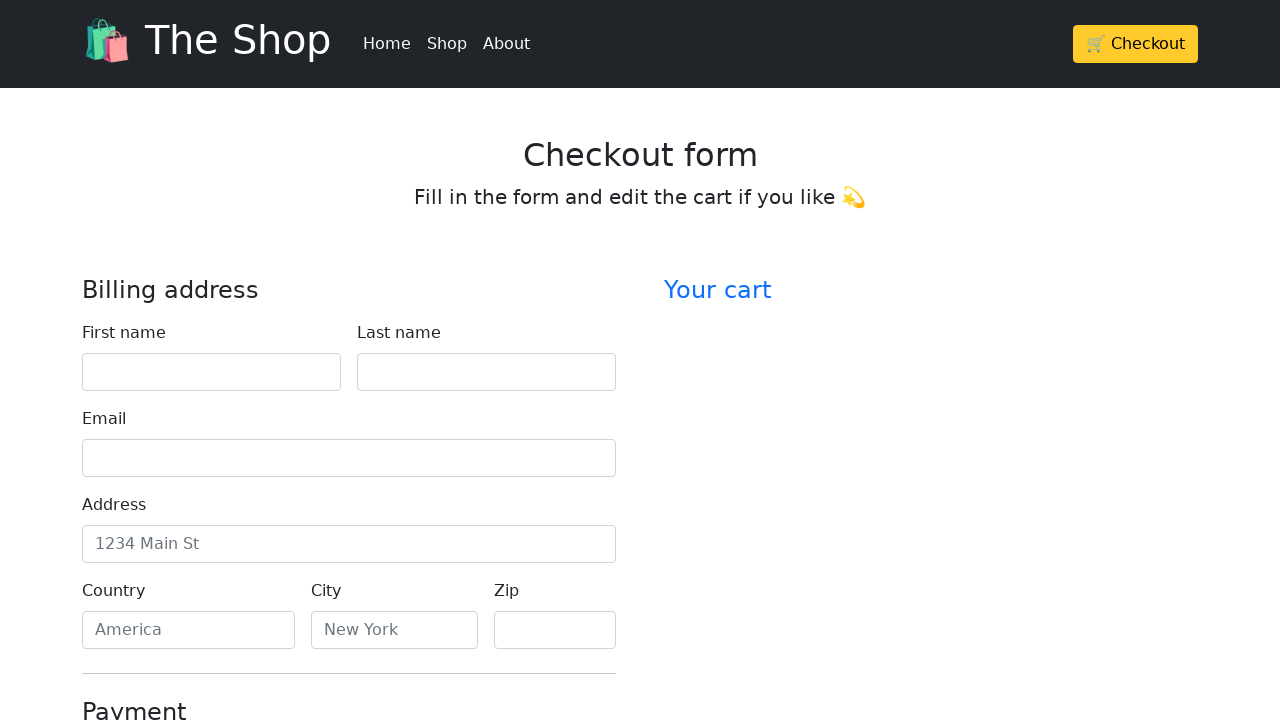